Tests checkbox functionality by checking multiple checkboxes and verifying their states

Starting URL: https://rahulshettyacademy.com/AutomationPractice/

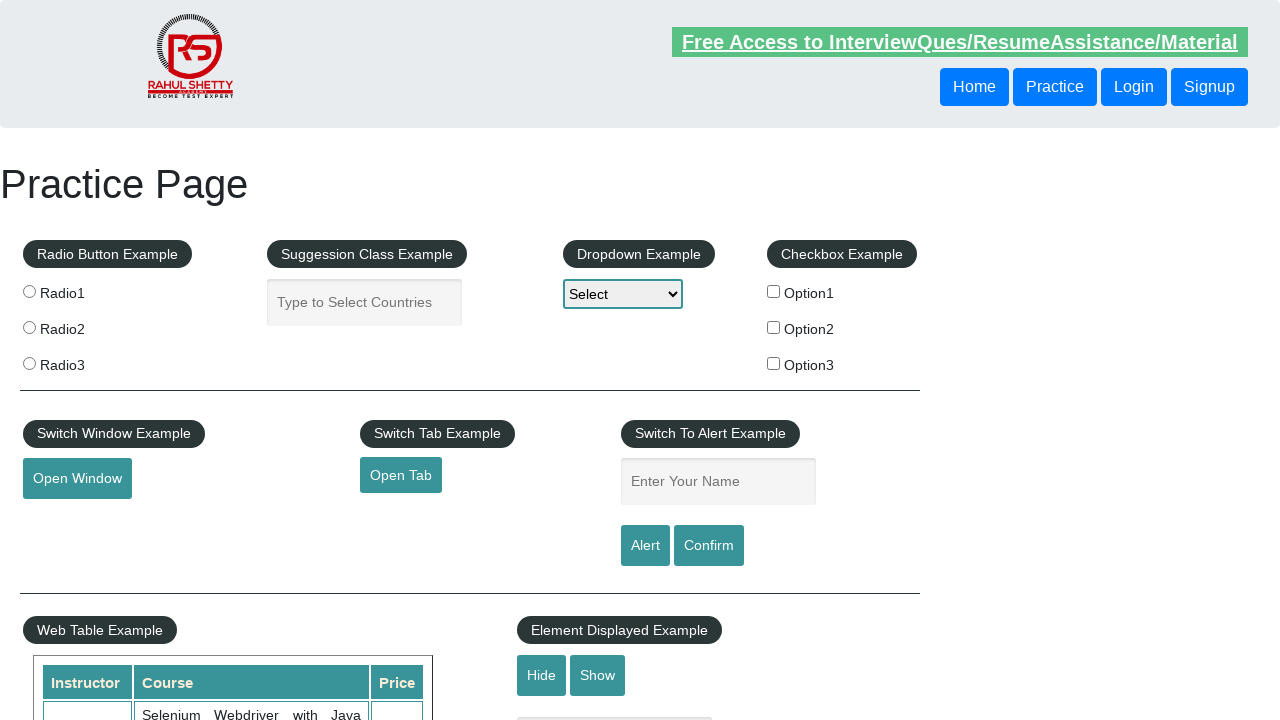

Checkbox example section loaded
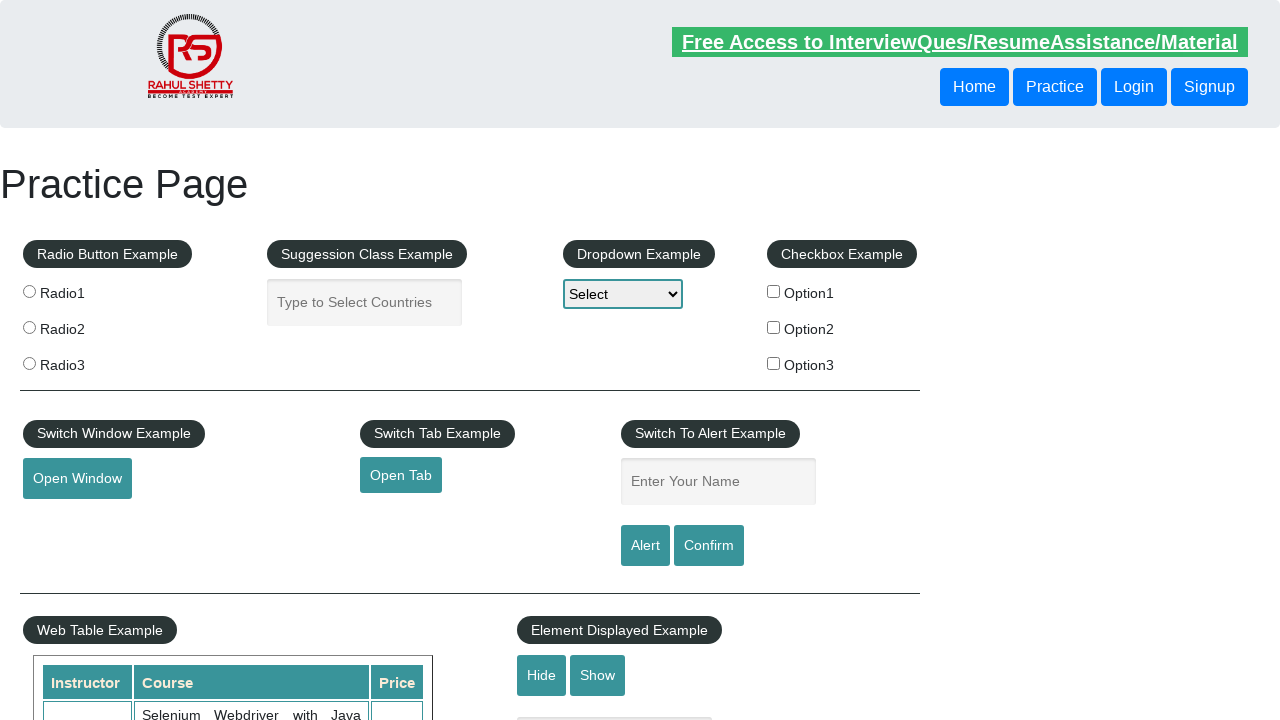

Checked option1 checkbox at (774, 291) on input[value='option1']
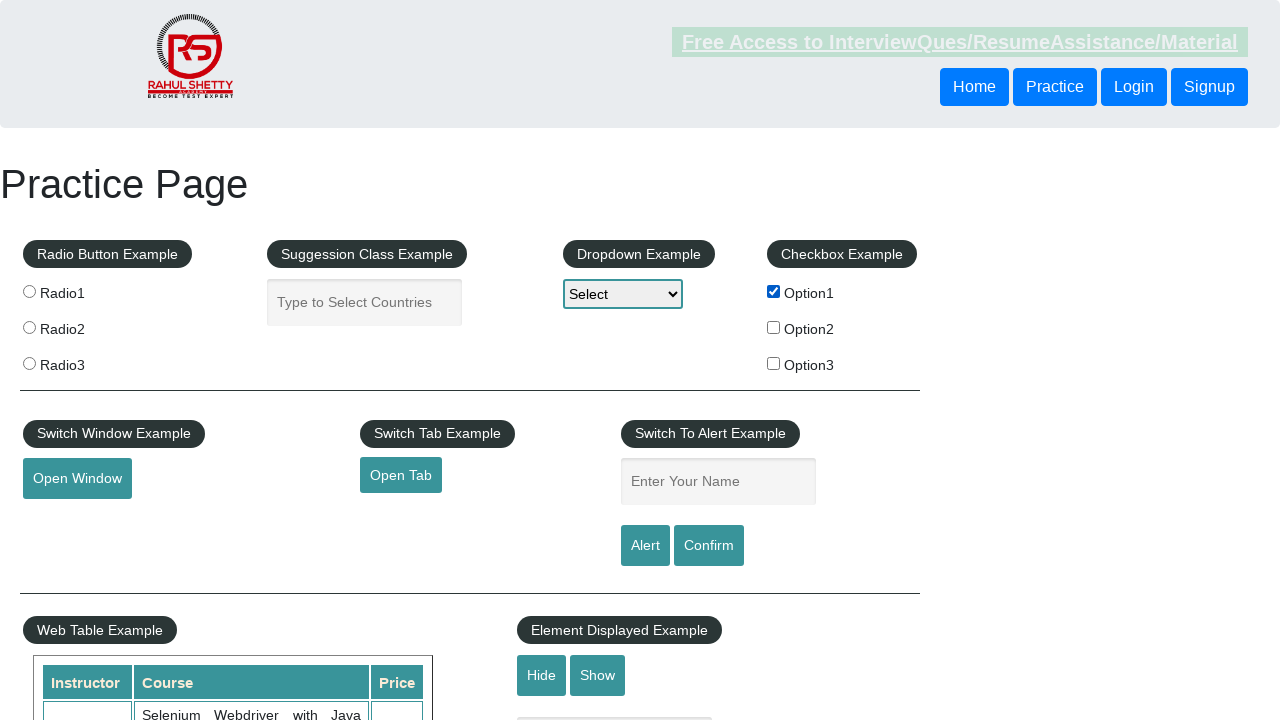

Checked option3 checkbox at (774, 363) on input[value='option3']
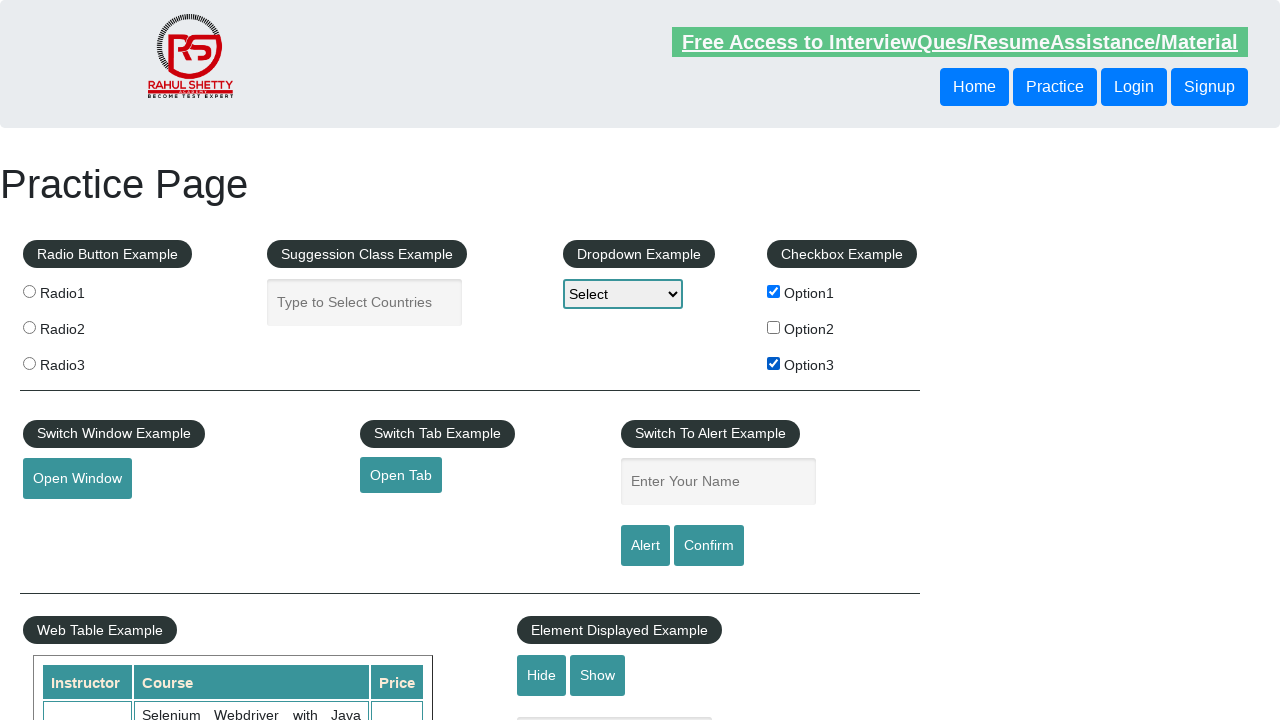

Verified that benz checkbox is unchecked
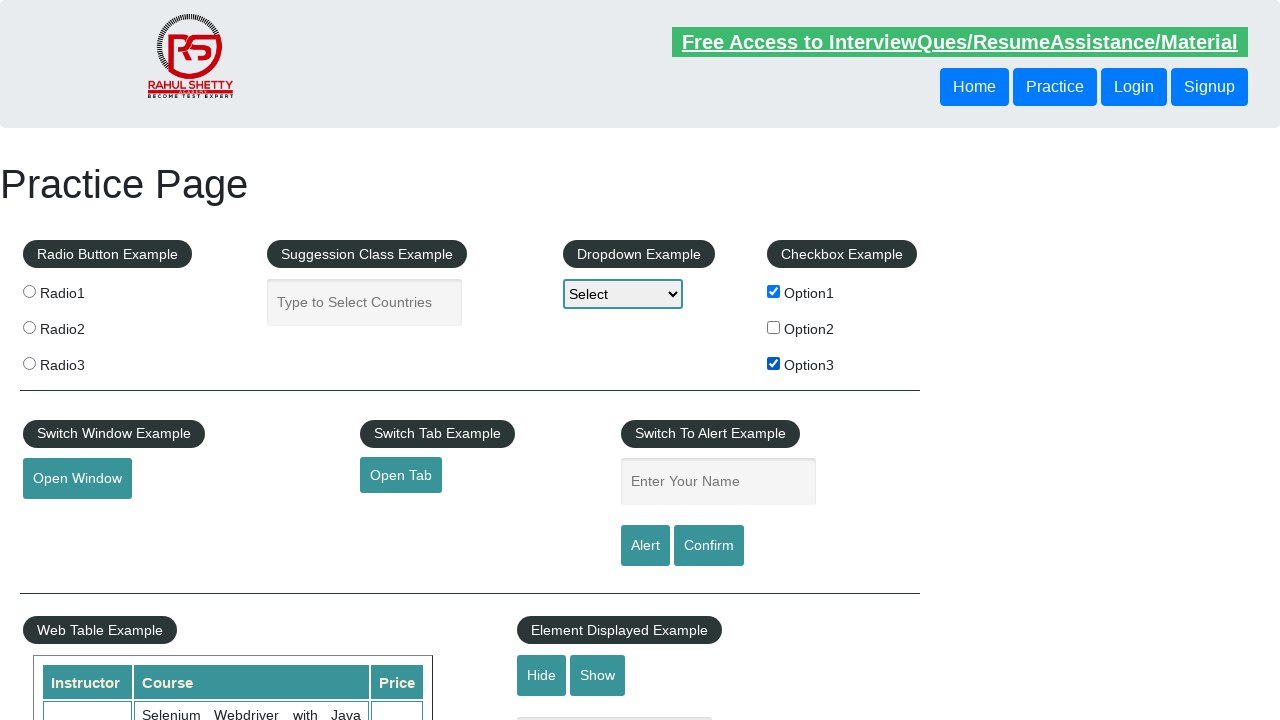

Verified that bmw checkbox is checked
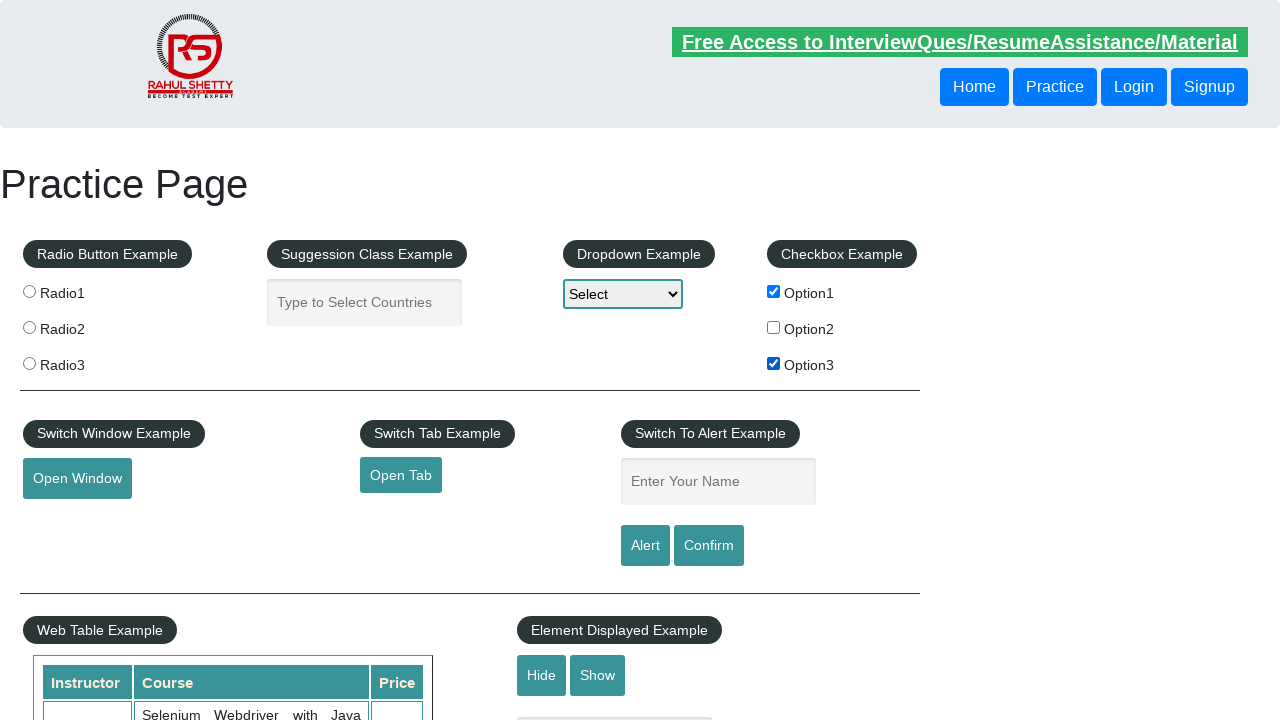

Verified that honda checkbox is checked
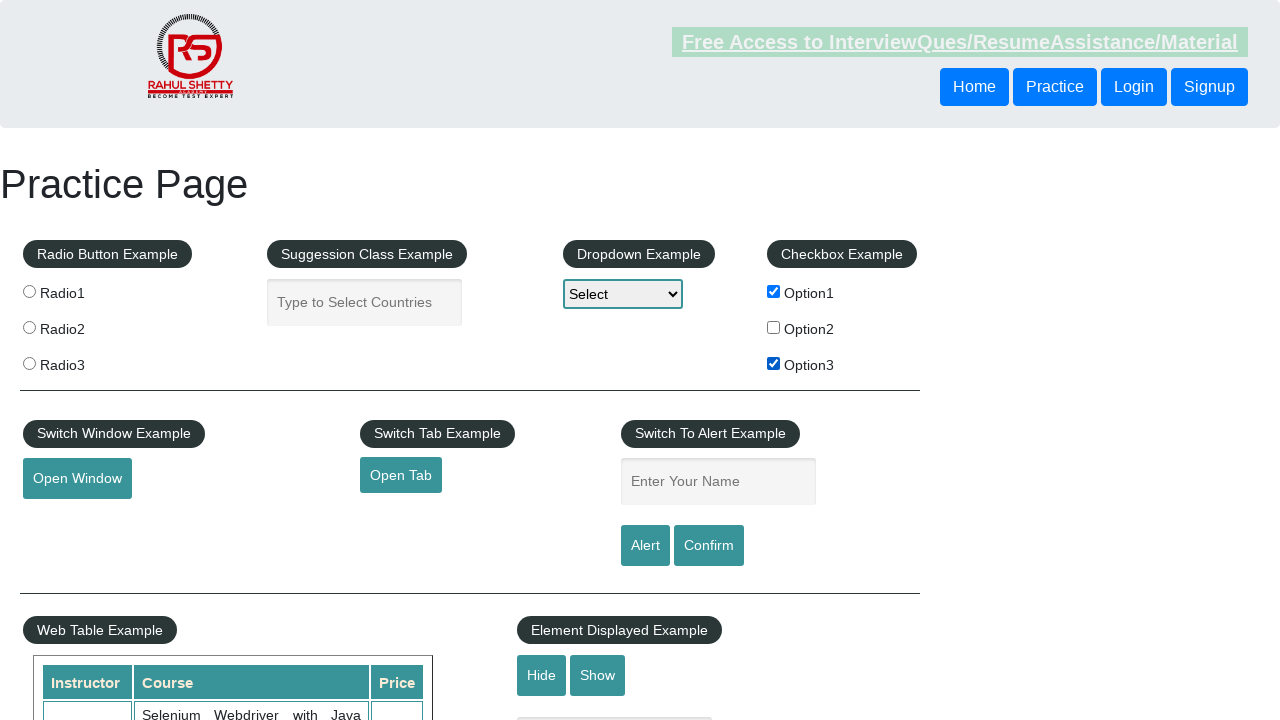

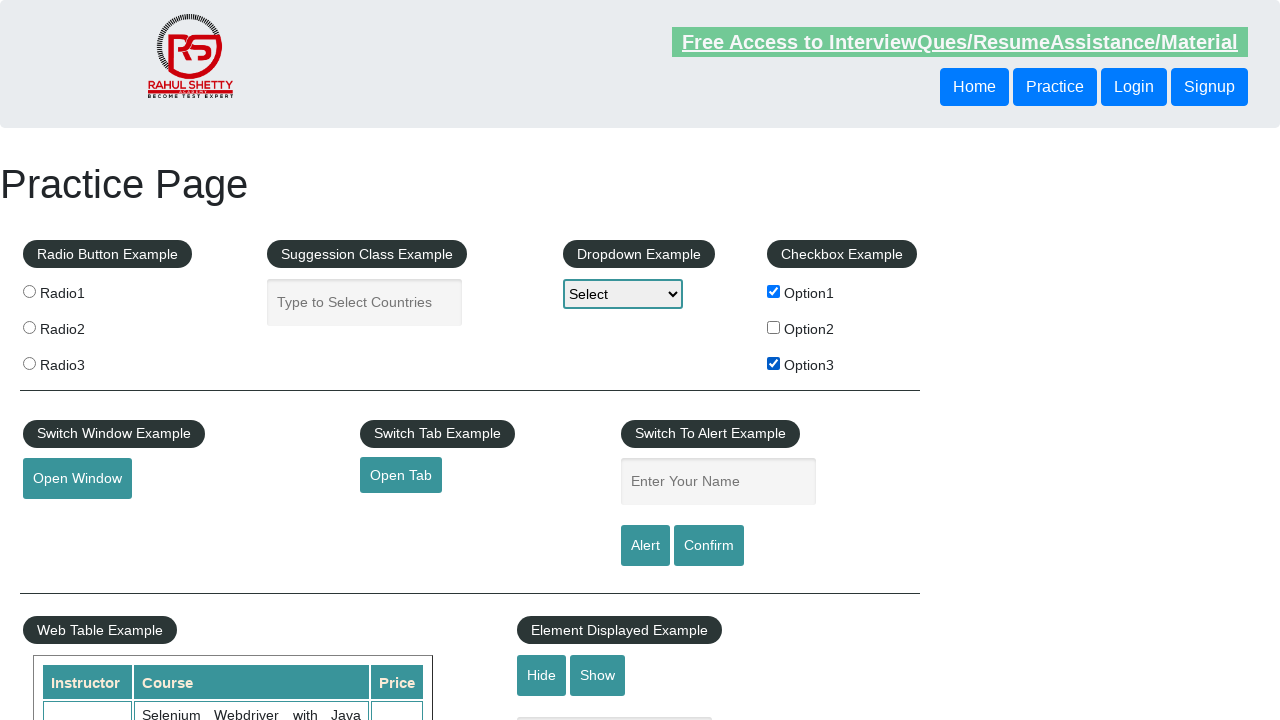